Tests that other controls are hidden when editing a todo item

Starting URL: https://demo.playwright.dev/todomvc

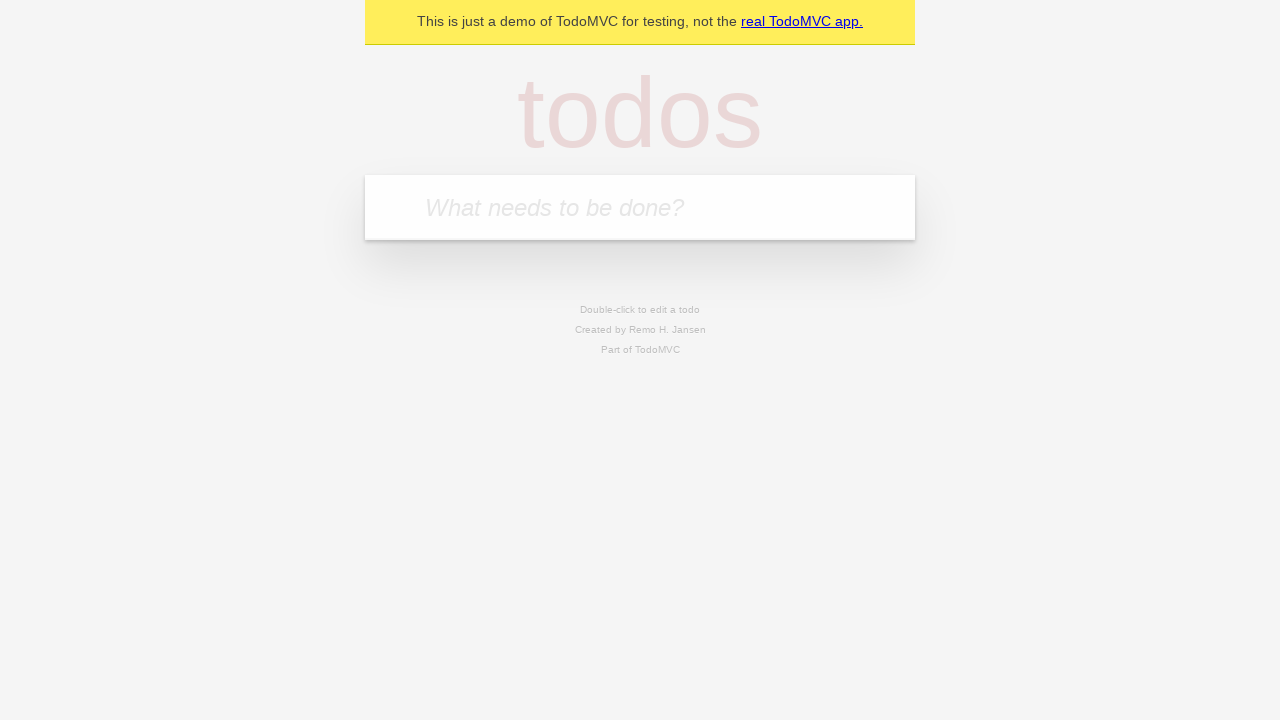

Located the todo input field
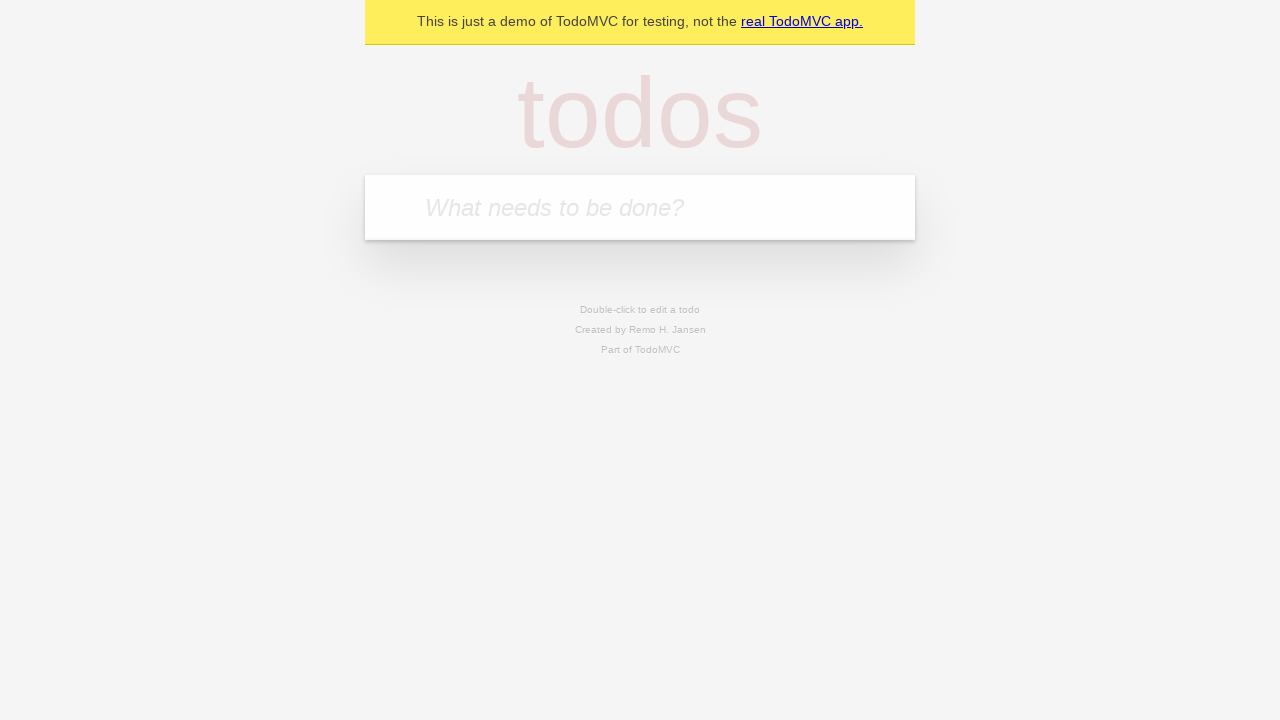

Filled first todo item 'buy some cheese' on internal:attr=[placeholder="What needs to be done?"i]
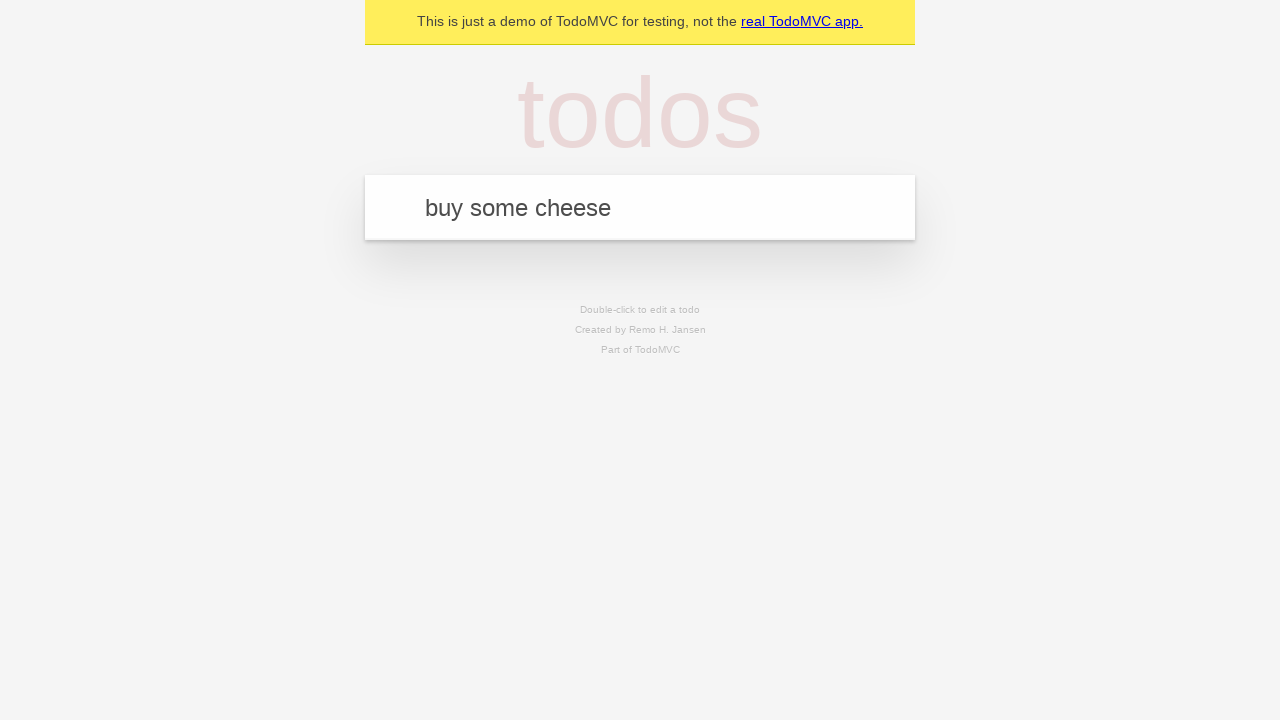

Pressed Enter to add first todo item on internal:attr=[placeholder="What needs to be done?"i]
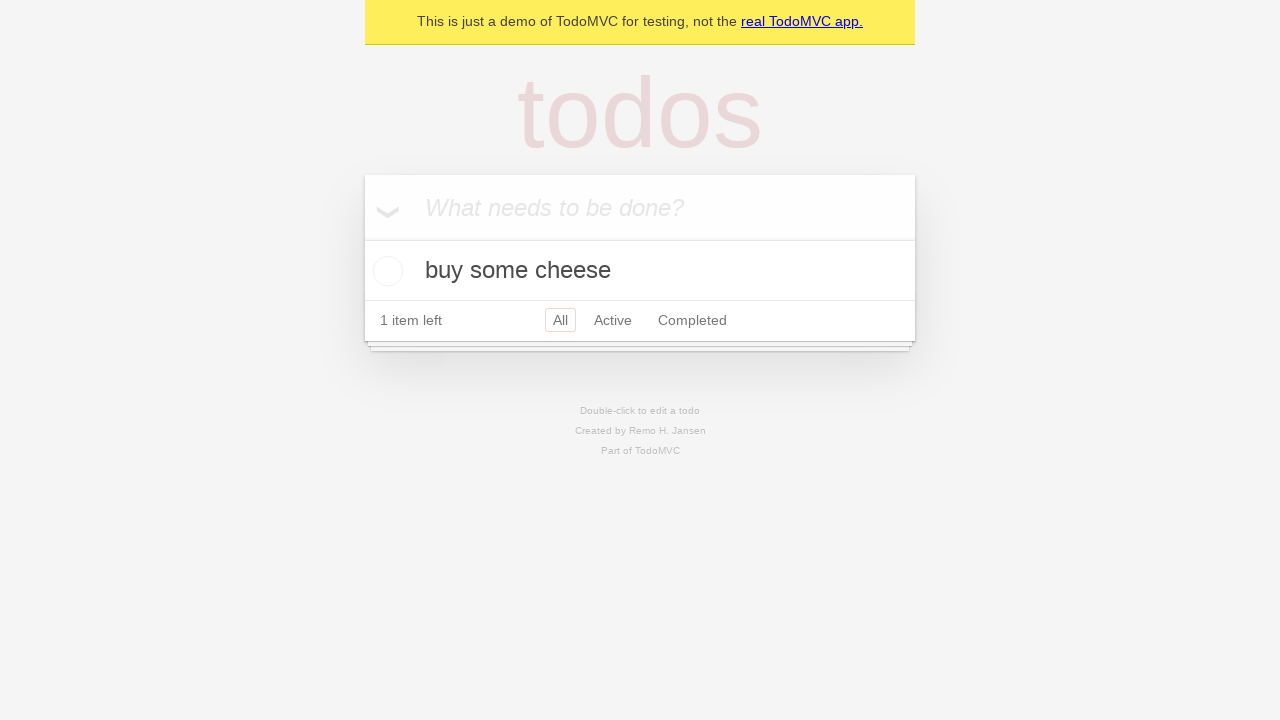

Filled second todo item 'feed the cat' on internal:attr=[placeholder="What needs to be done?"i]
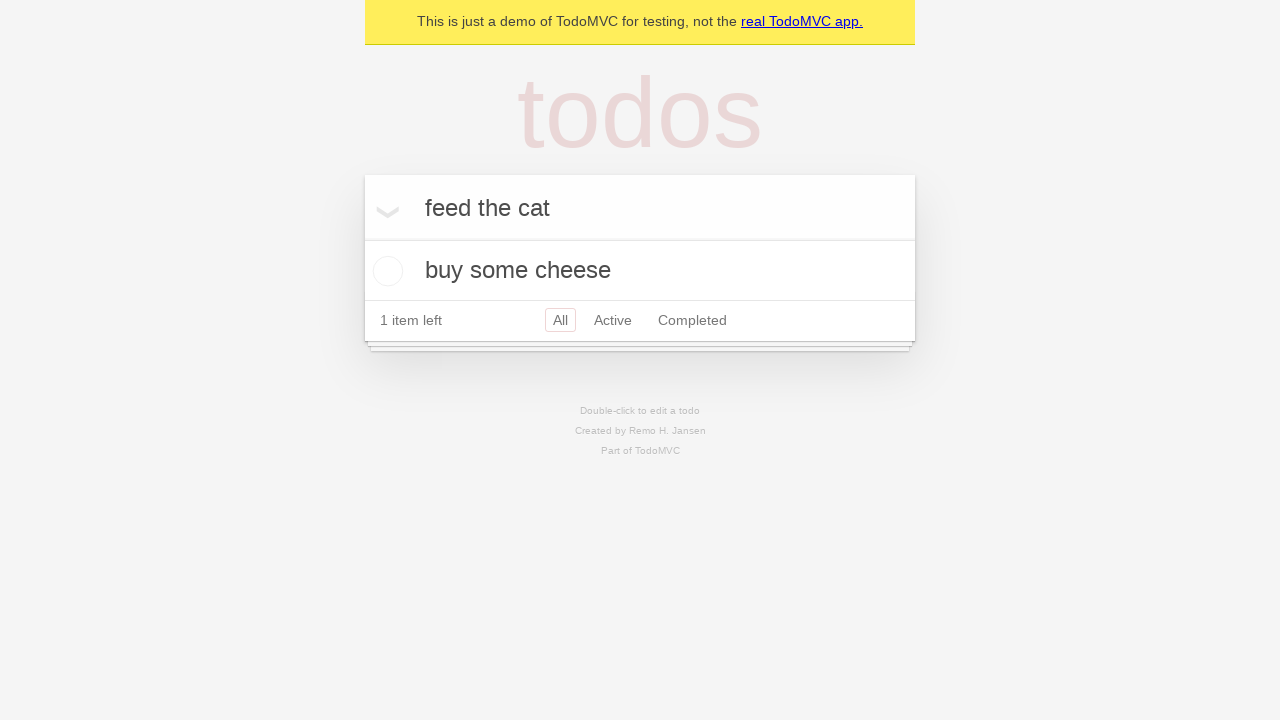

Pressed Enter to add second todo item on internal:attr=[placeholder="What needs to be done?"i]
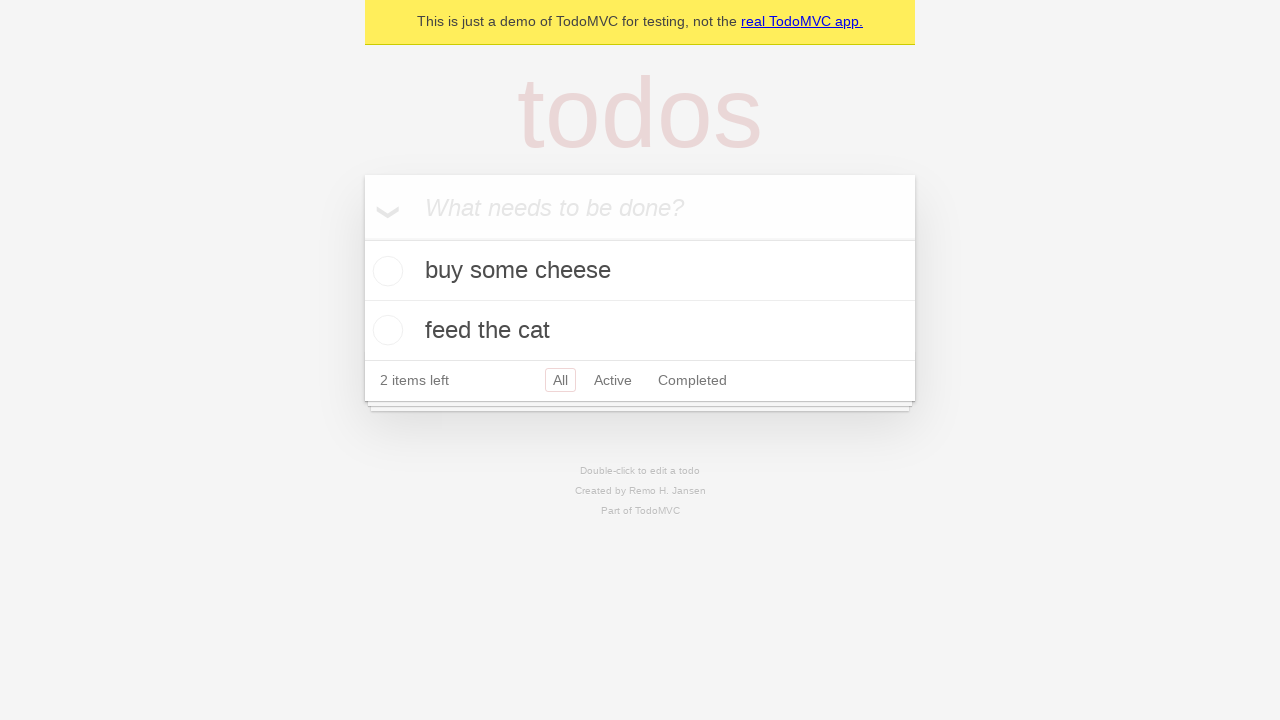

Filled third todo item 'book a doctors appointment' on internal:attr=[placeholder="What needs to be done?"i]
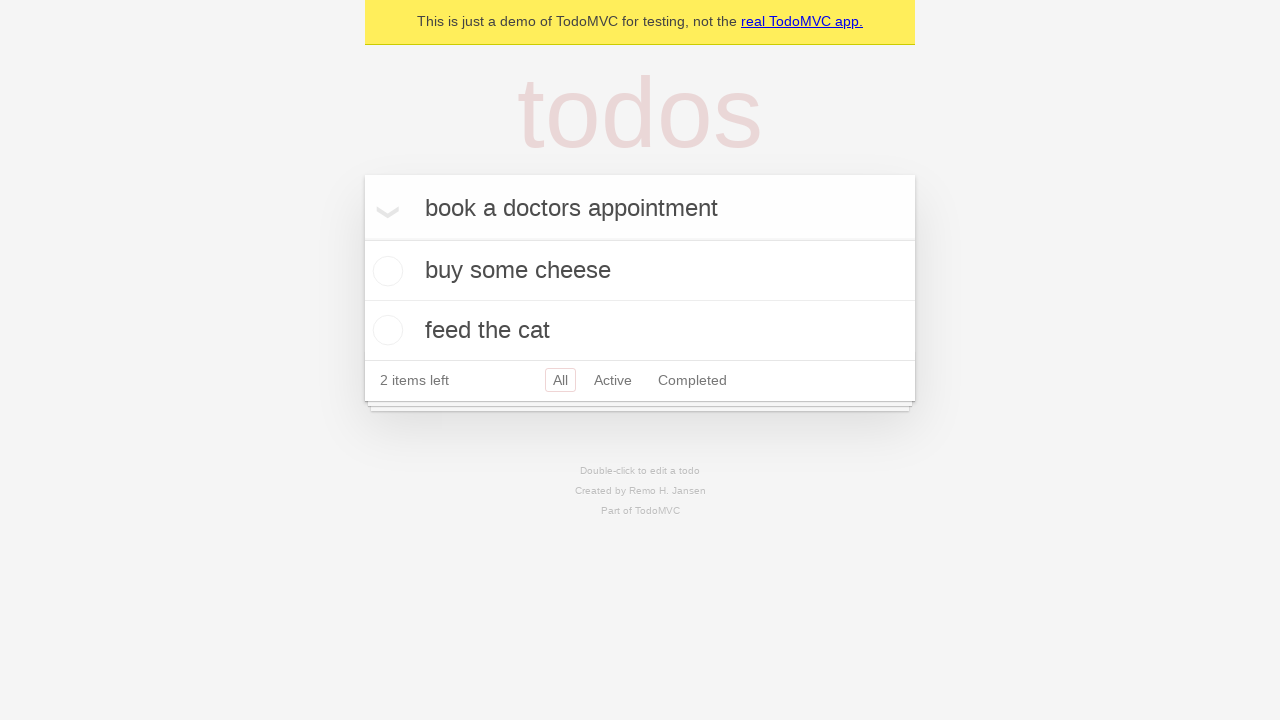

Pressed Enter to add third todo item on internal:attr=[placeholder="What needs to be done?"i]
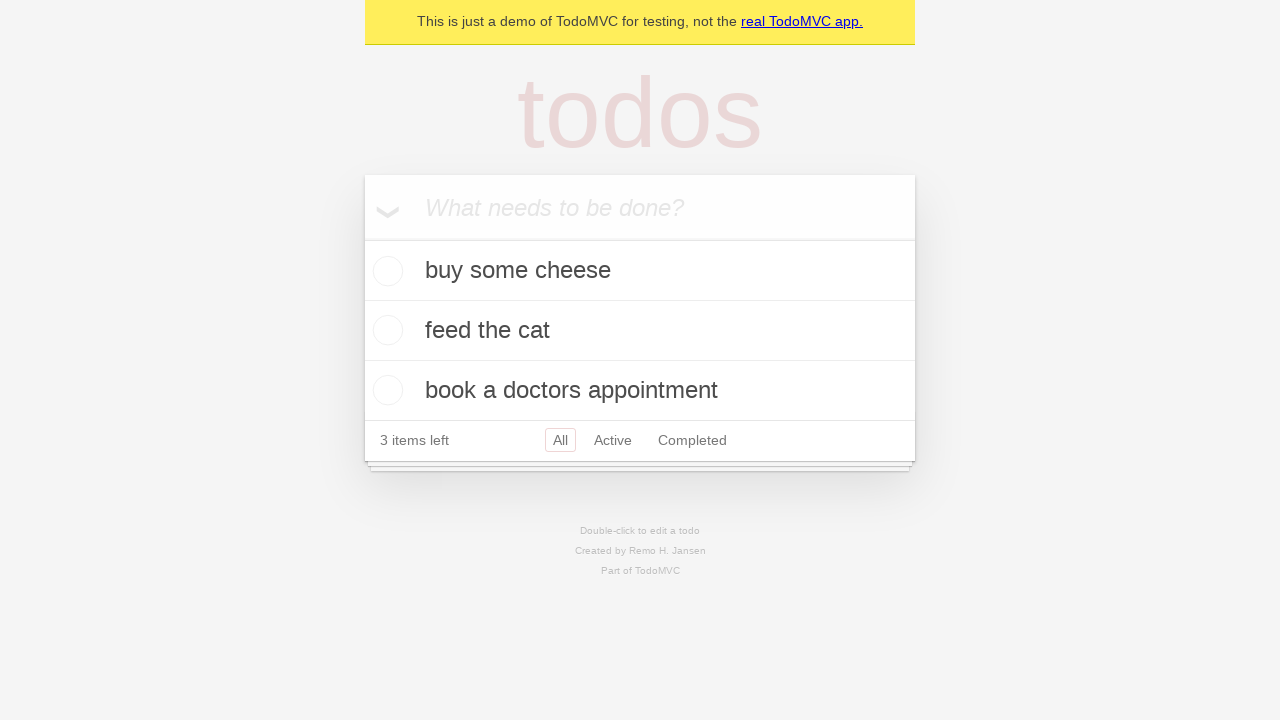

Waited for todo items to be rendered
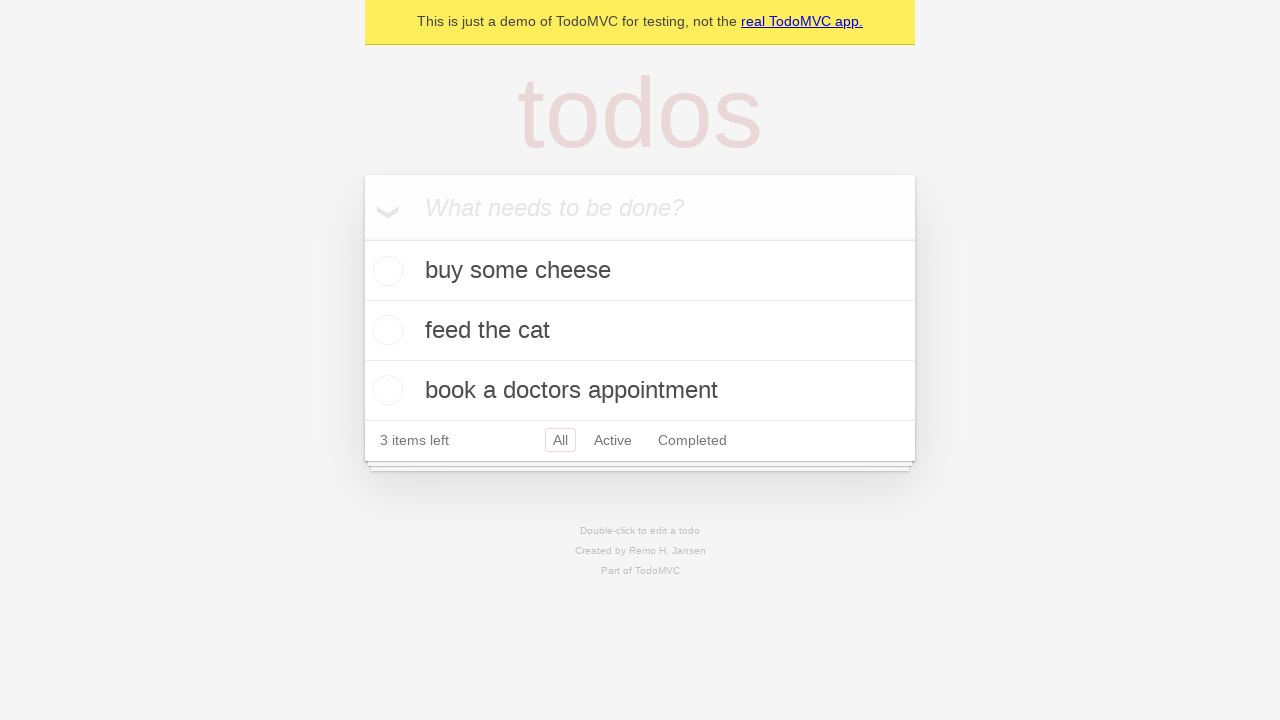

Located the second todo item
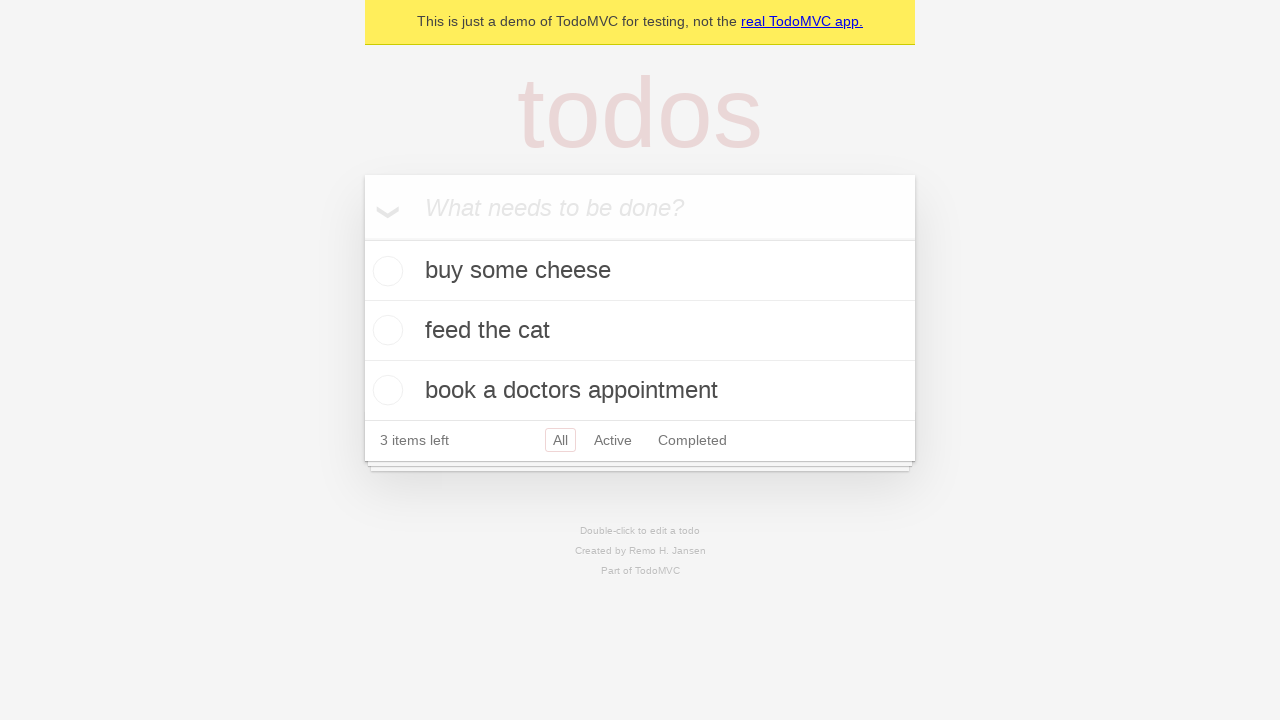

Double-clicked second todo item to enter edit mode at (640, 331) on internal:testid=[data-testid="todo-item"s] >> nth=1
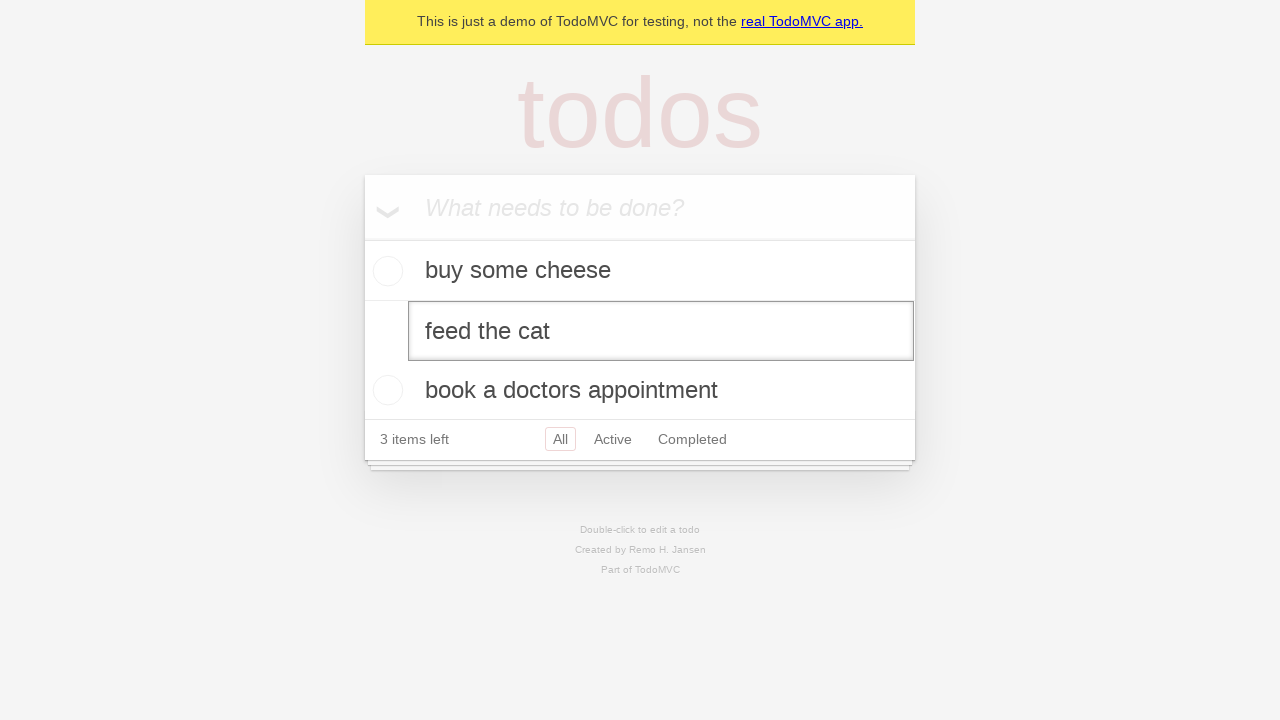

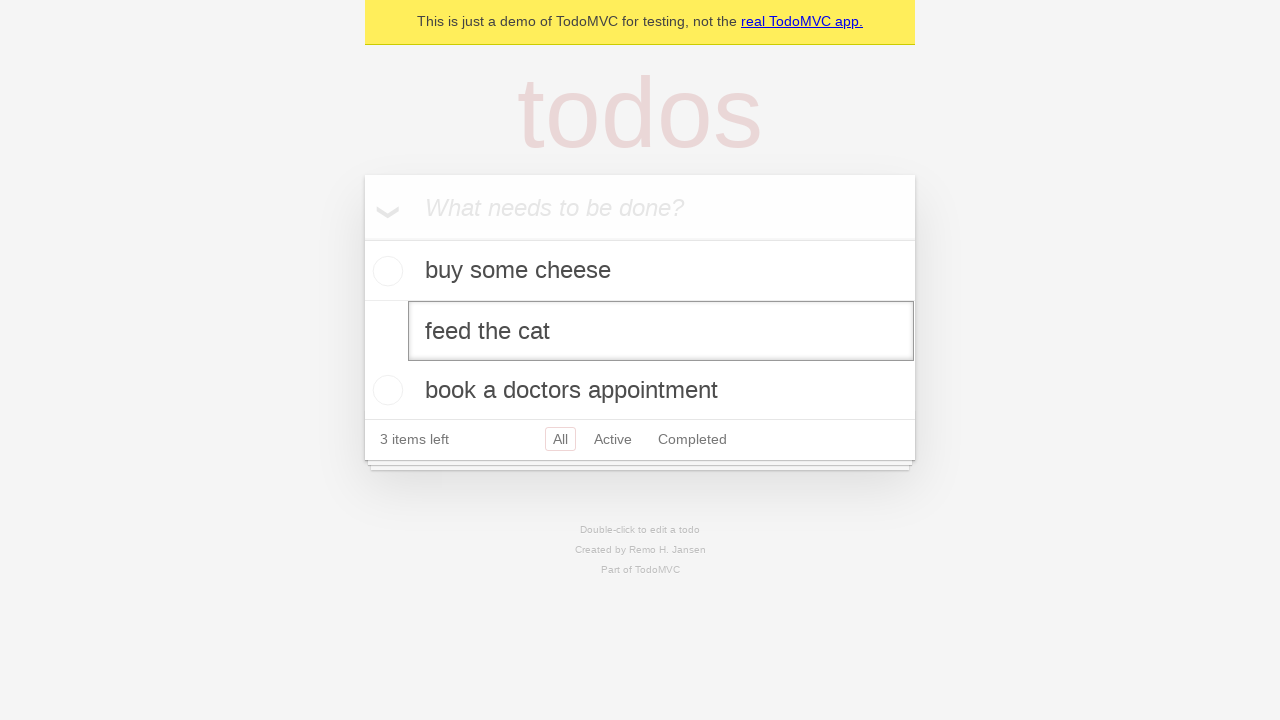